Navigates to the AajTak news website homepage with specific browser configurations

Starting URL: https://www.aajtak.in/

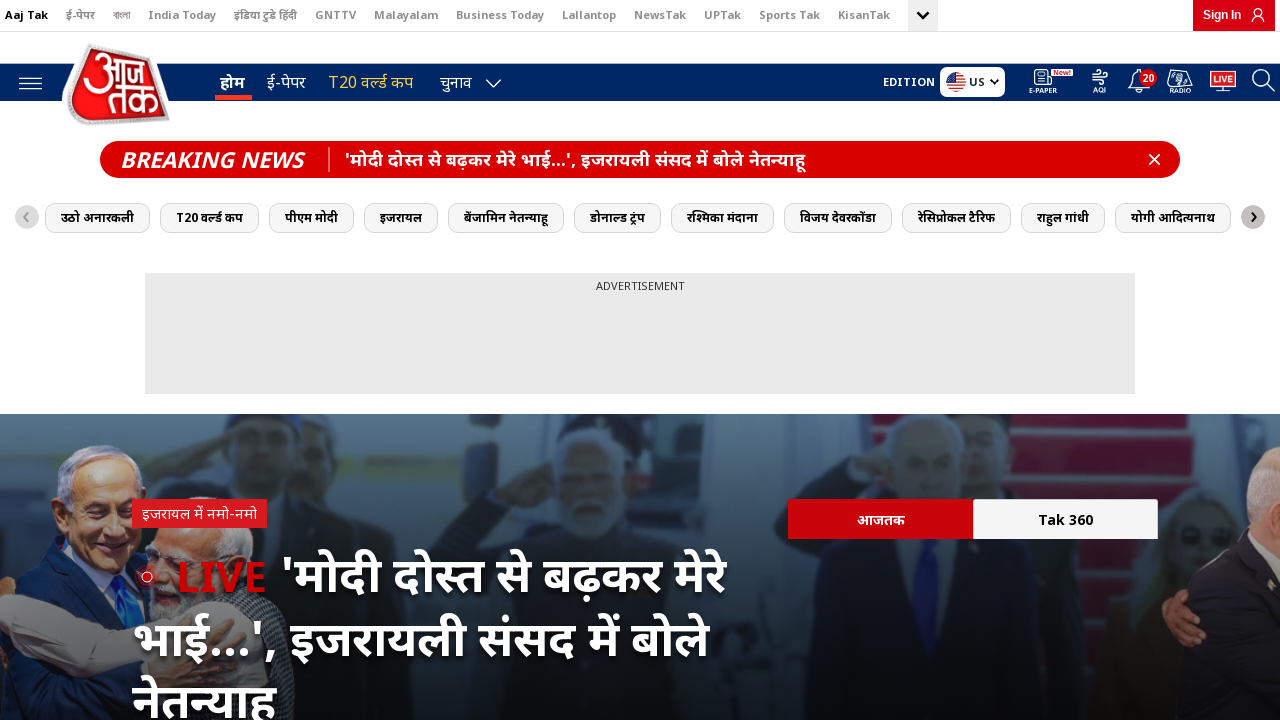

Waited for AajTak homepage to fully load (networkidle)
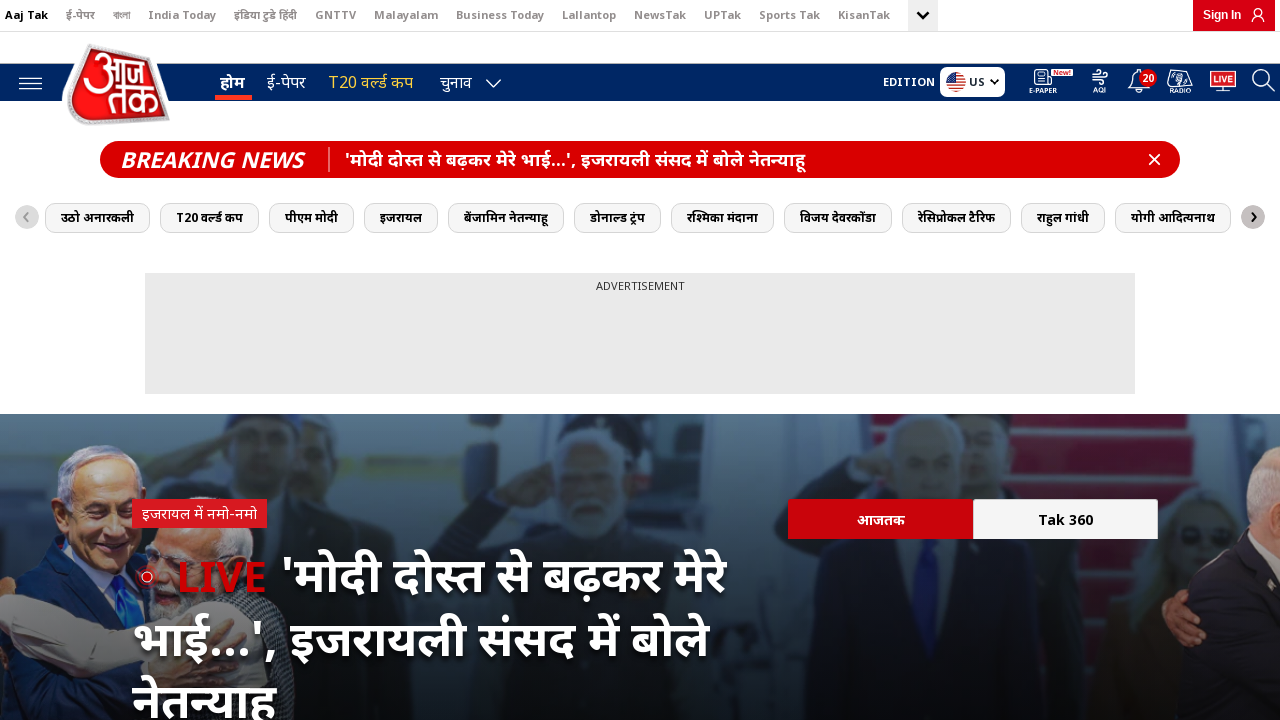

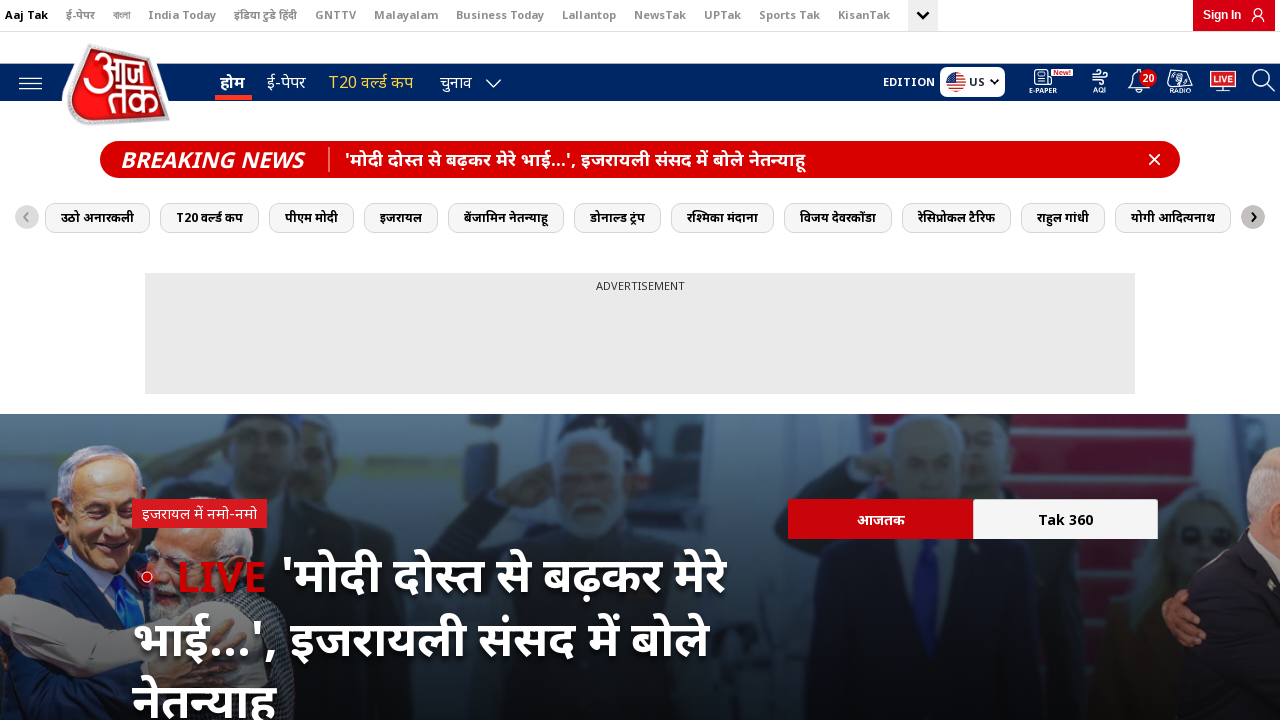